Tests JavaScript alert handling on a practice page by clicking buttons that trigger different alert types (simple alert, confirm dialog, prompt dialog) and accepting or dismissing them

Starting URL: https://www.tutorialspoint.com/selenium/practice/alerts.php

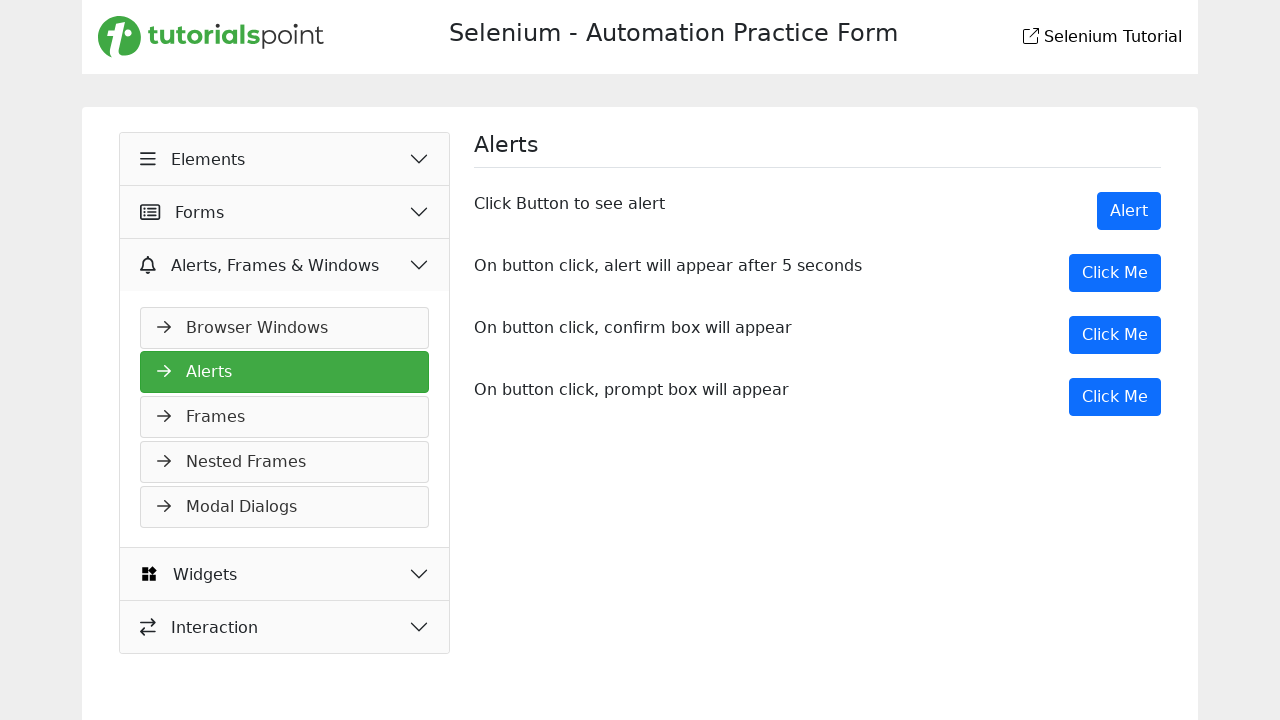

Clicked Alert button to trigger simple alert at (1129, 211) on xpath=//button[@type='button' and text()='Alert']
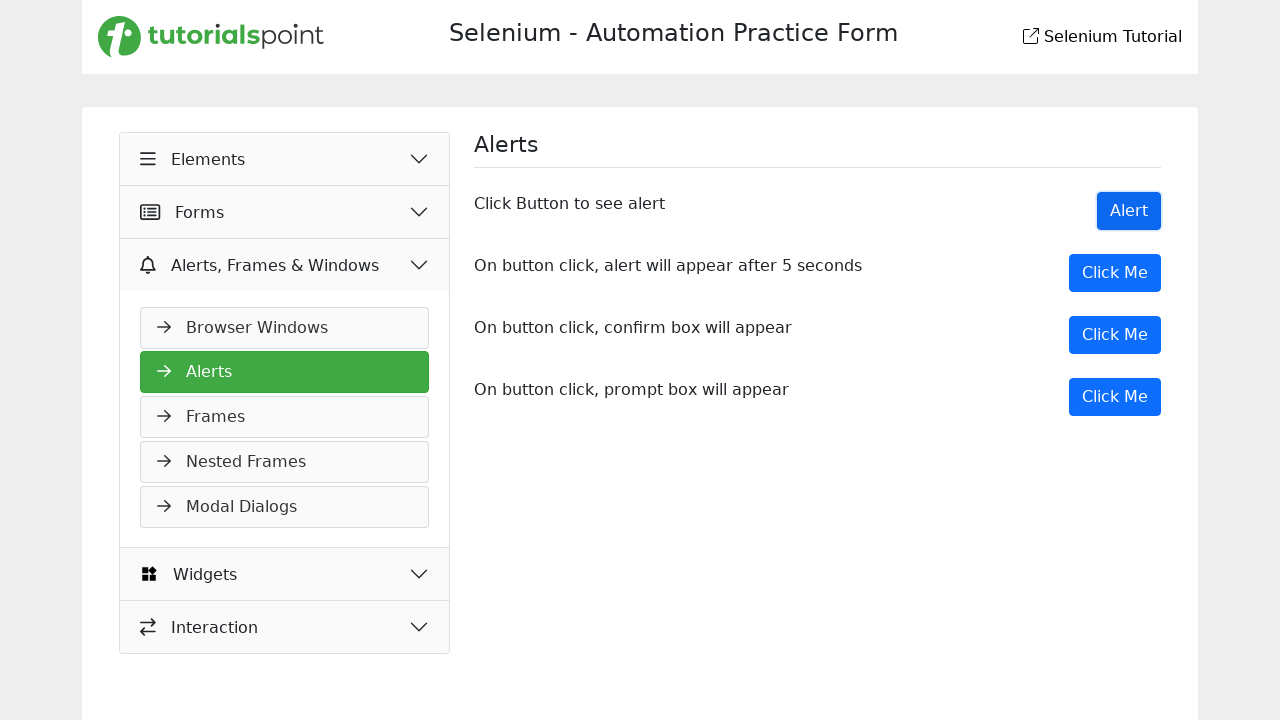

Set up dialog handler to accept alerts
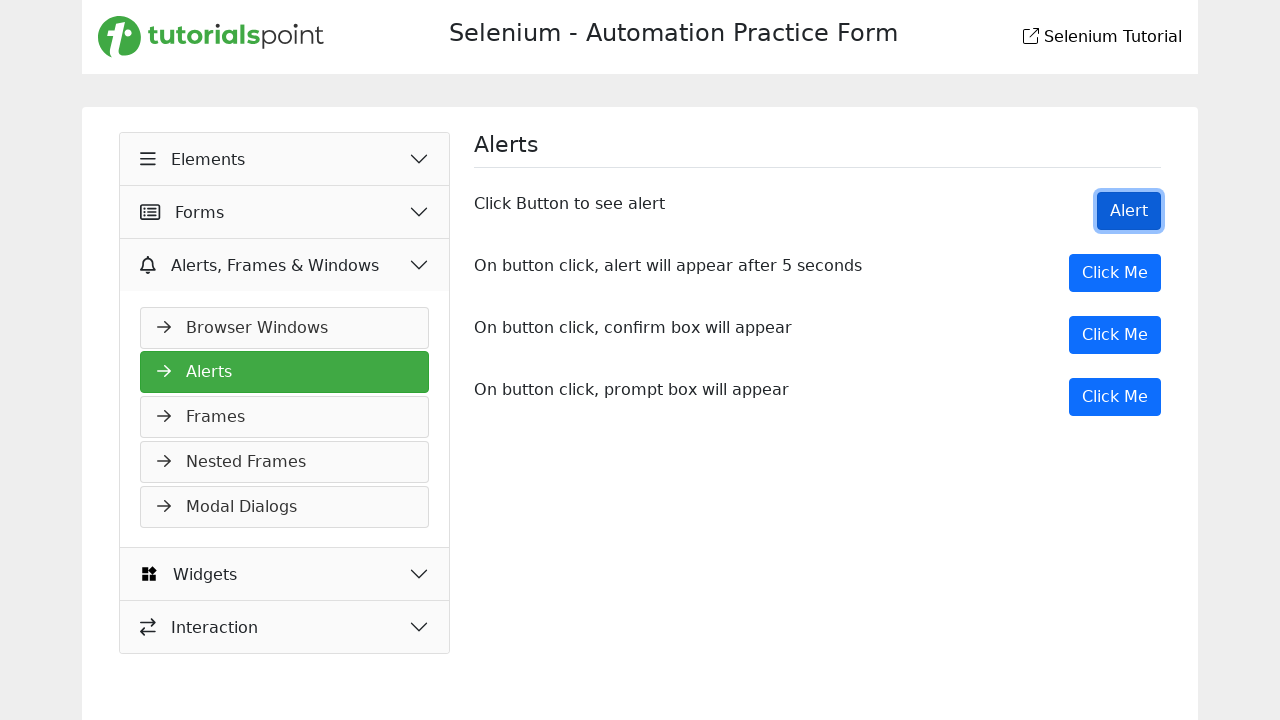

Waited 500ms for alert to be processed
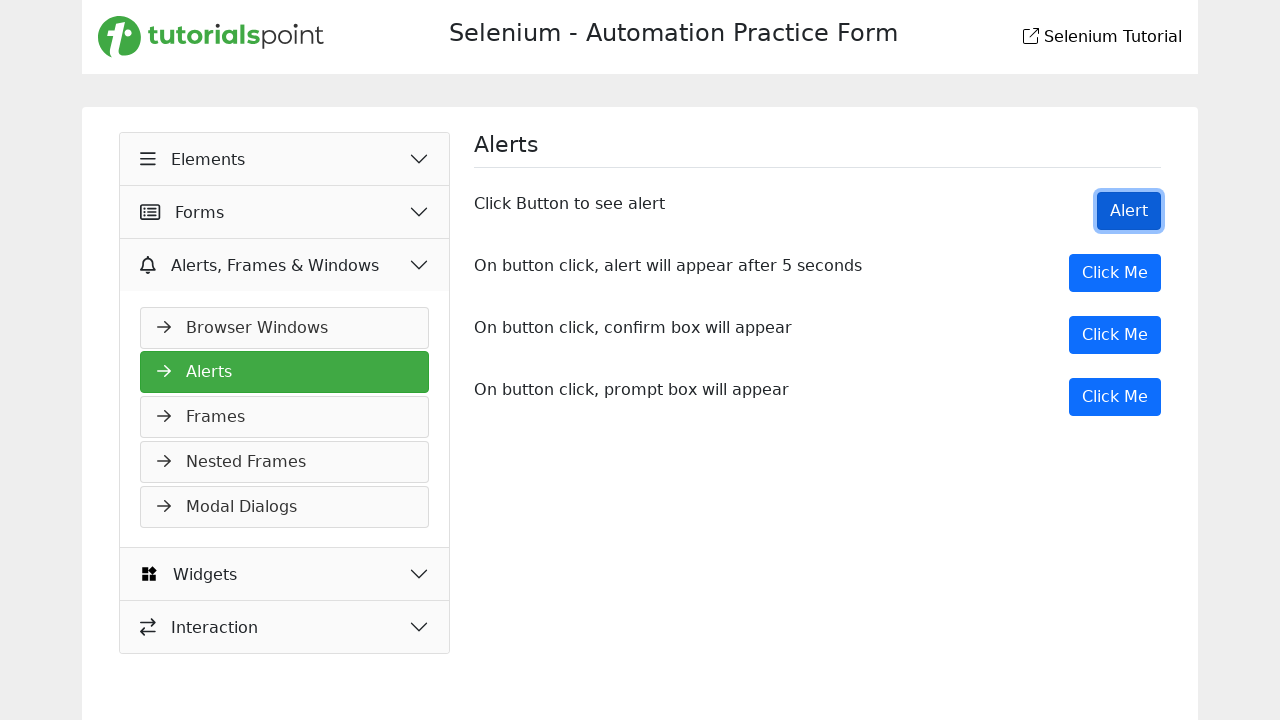

Clicked Confirm button to trigger confirm dialog at (1115, 335) on xpath=//button[@onclick='myDesk()']
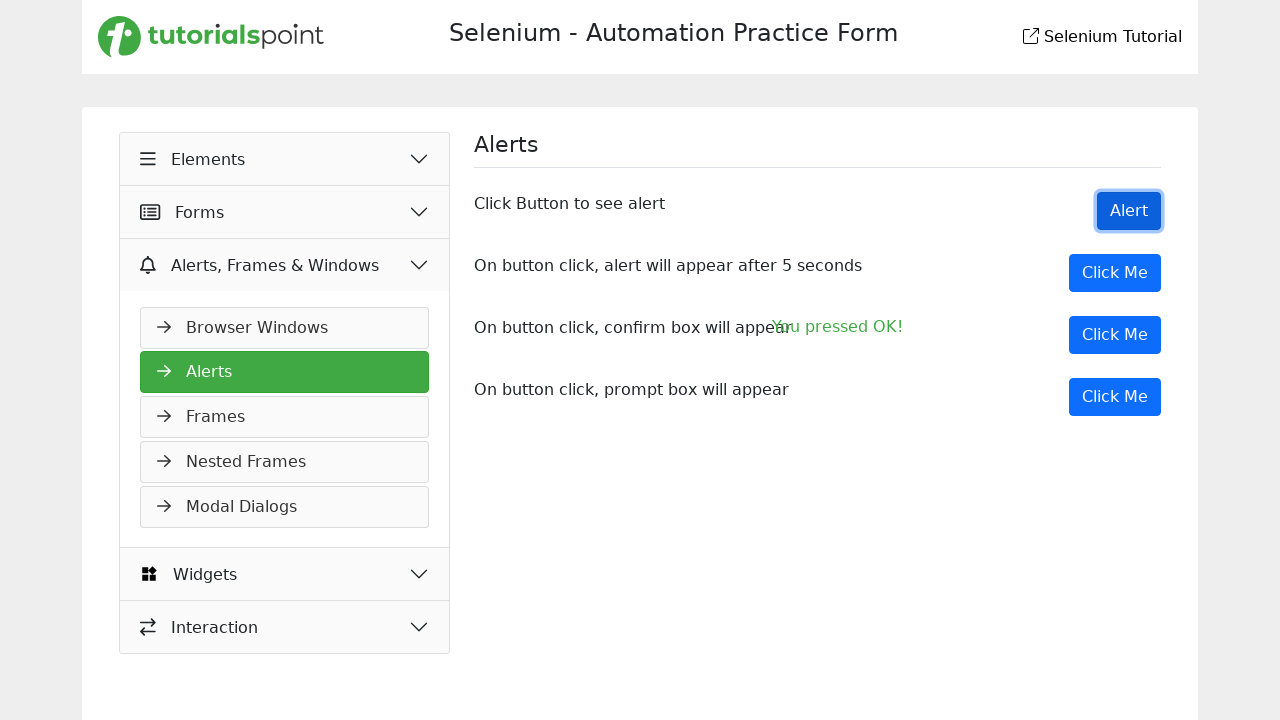

Set up dialog handler to dismiss confirm dialogs
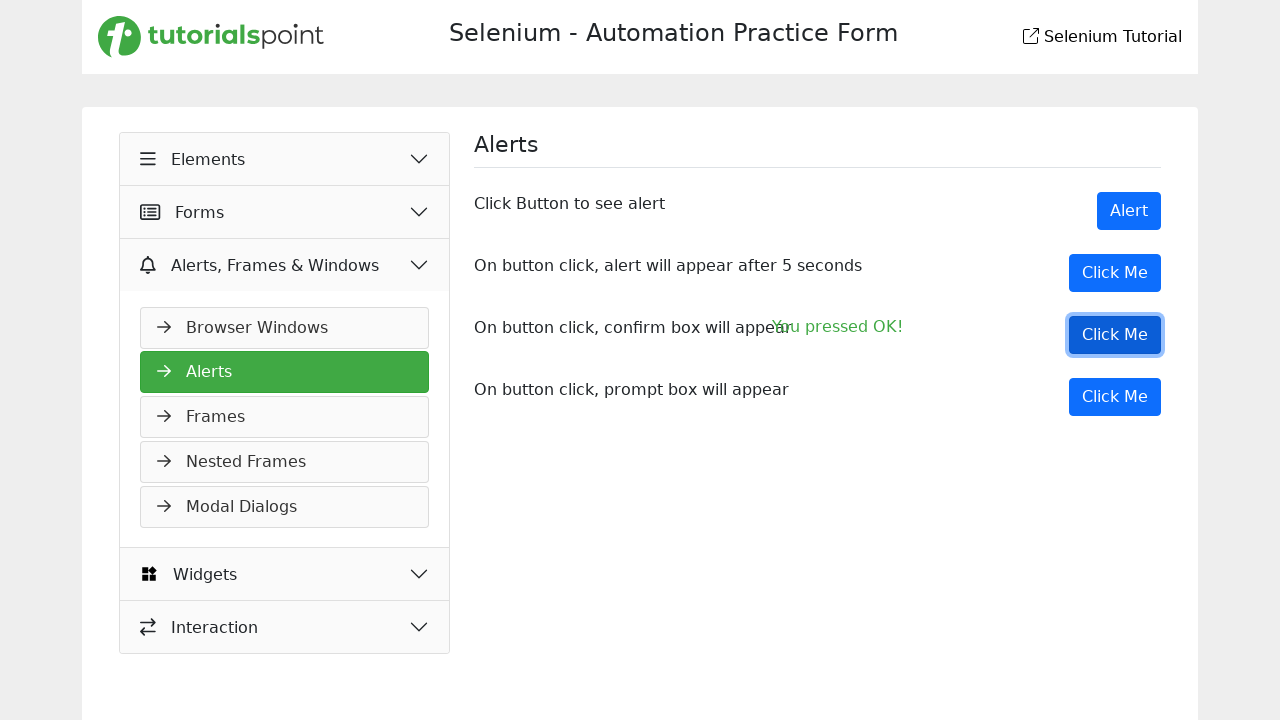

Waited 500ms for confirm dialog to be processed
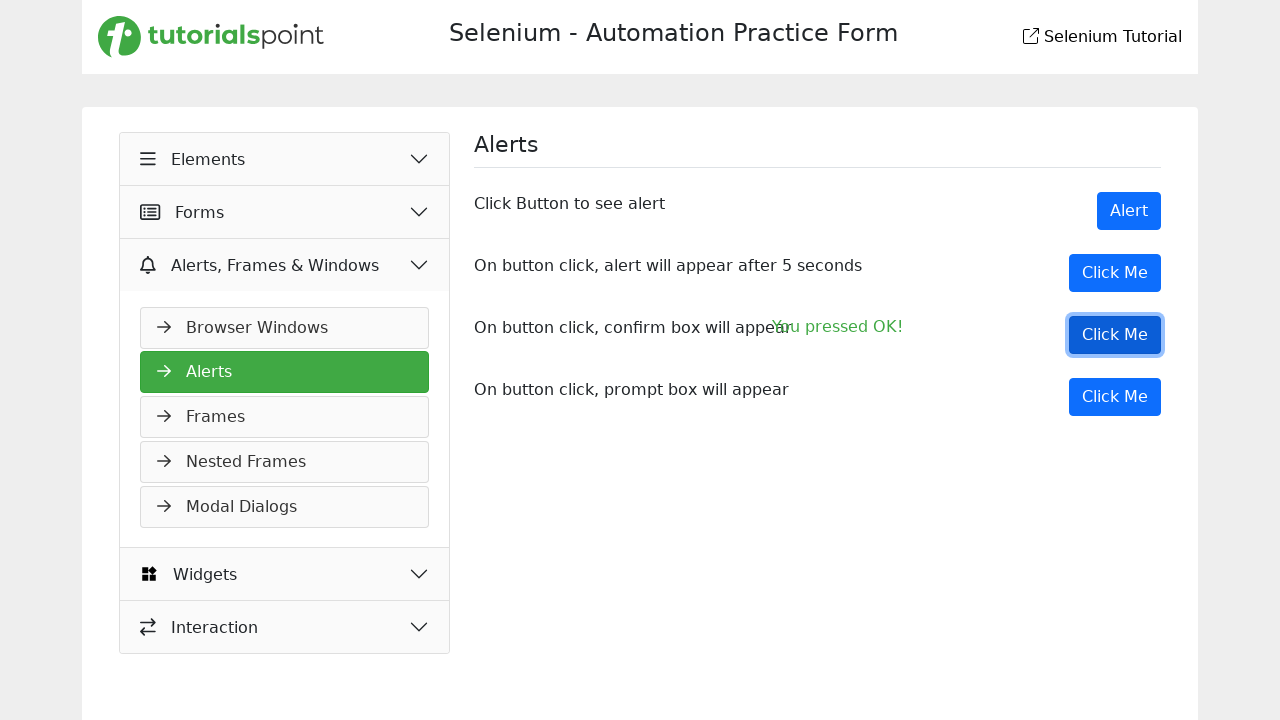

Clicked Prompt button to trigger prompt dialog at (1115, 397) on xpath=//button[@onclick='myPromp()']
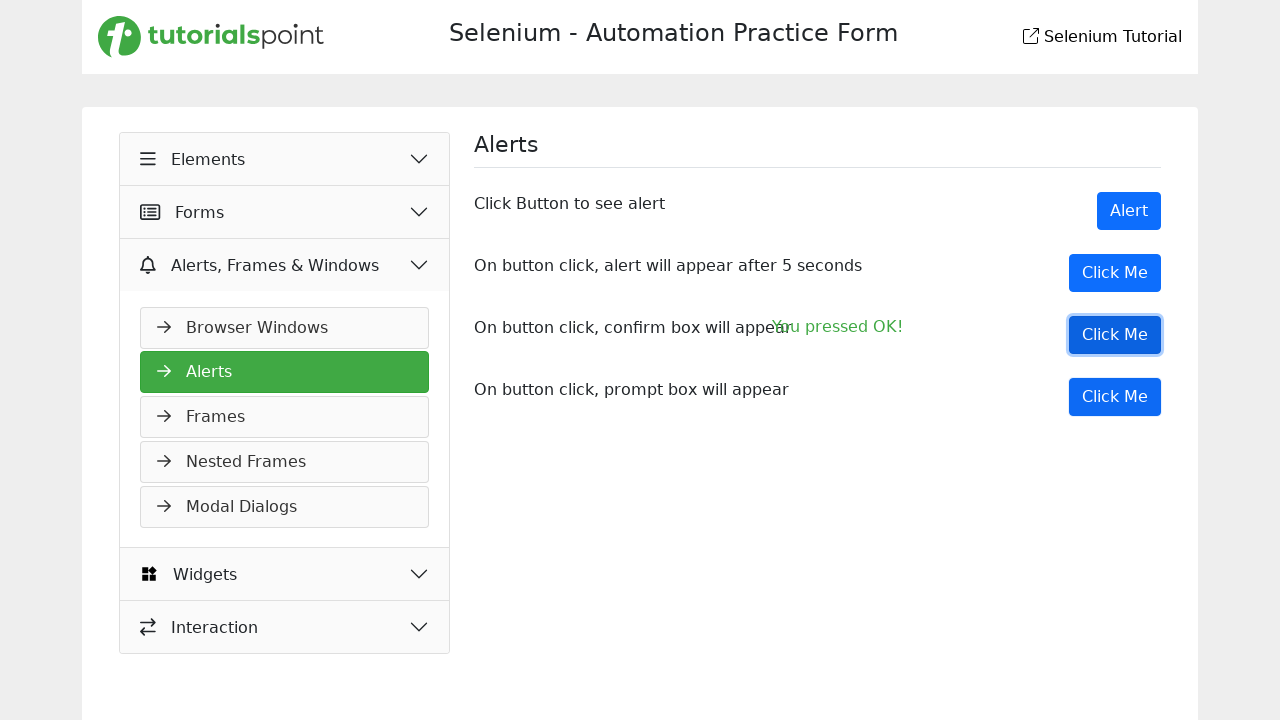

Set up dialog handler to accept prompt dialogs
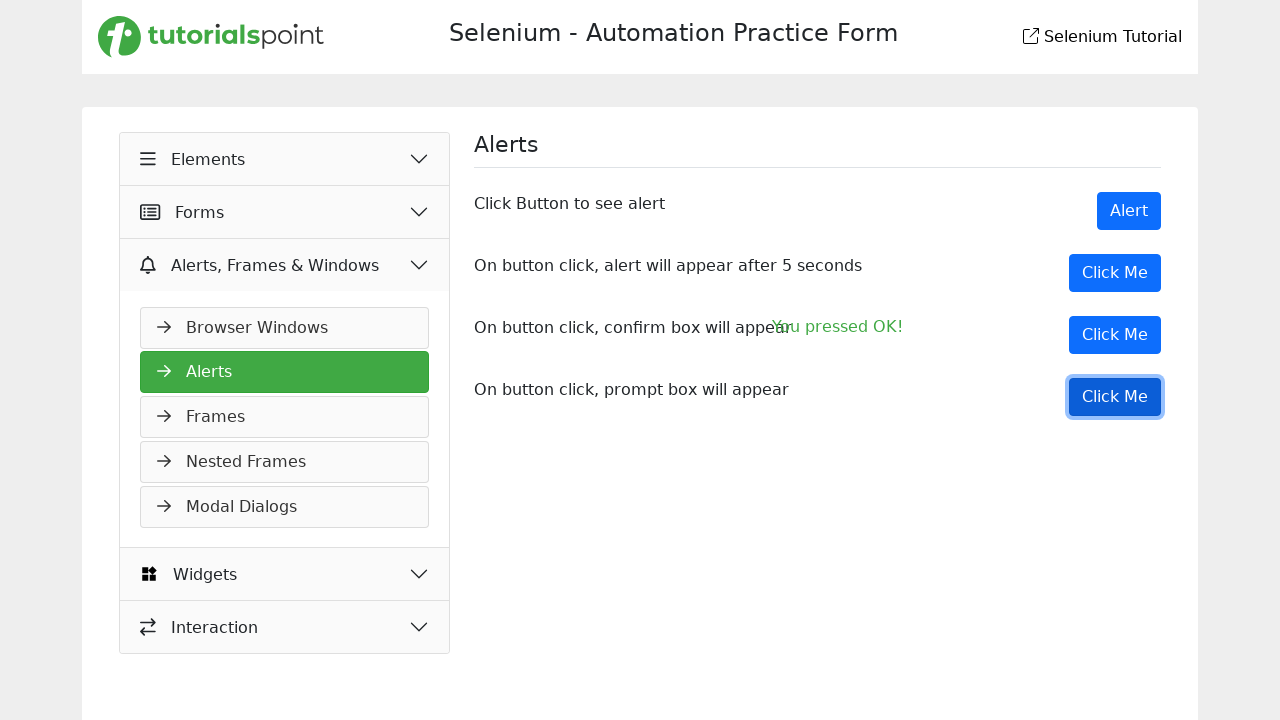

Waited 500ms for prompt dialog to be processed
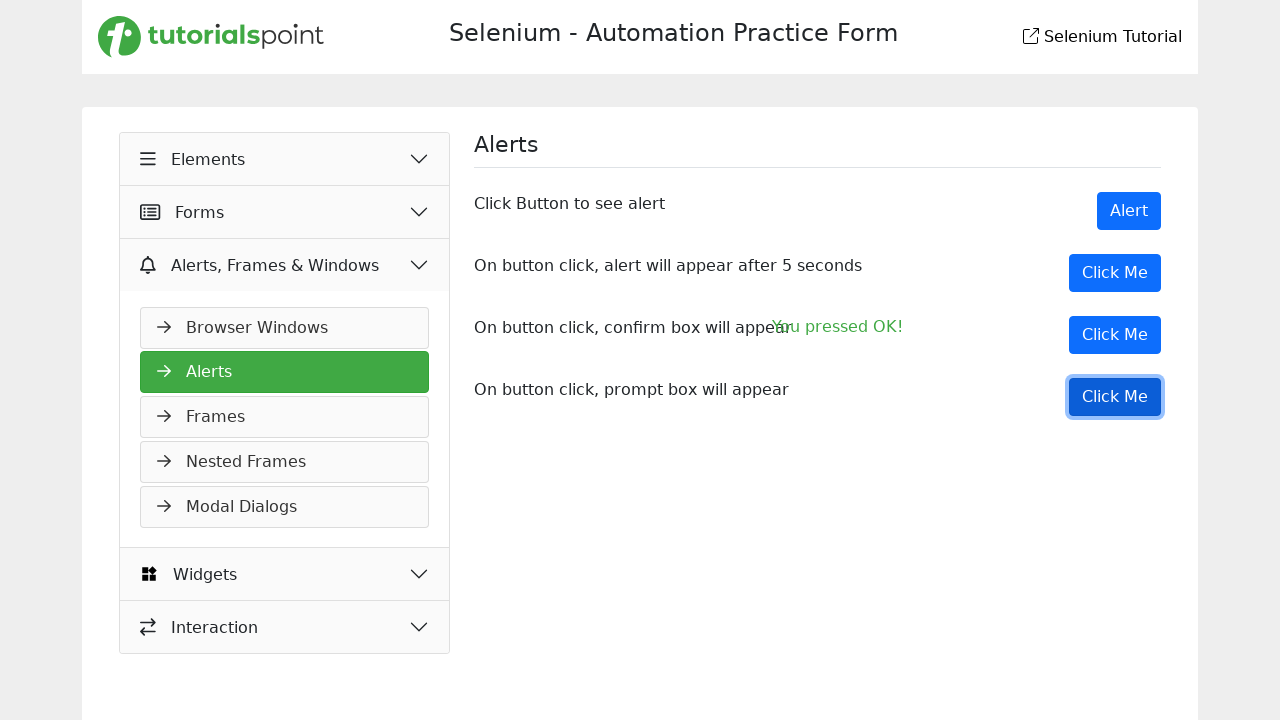

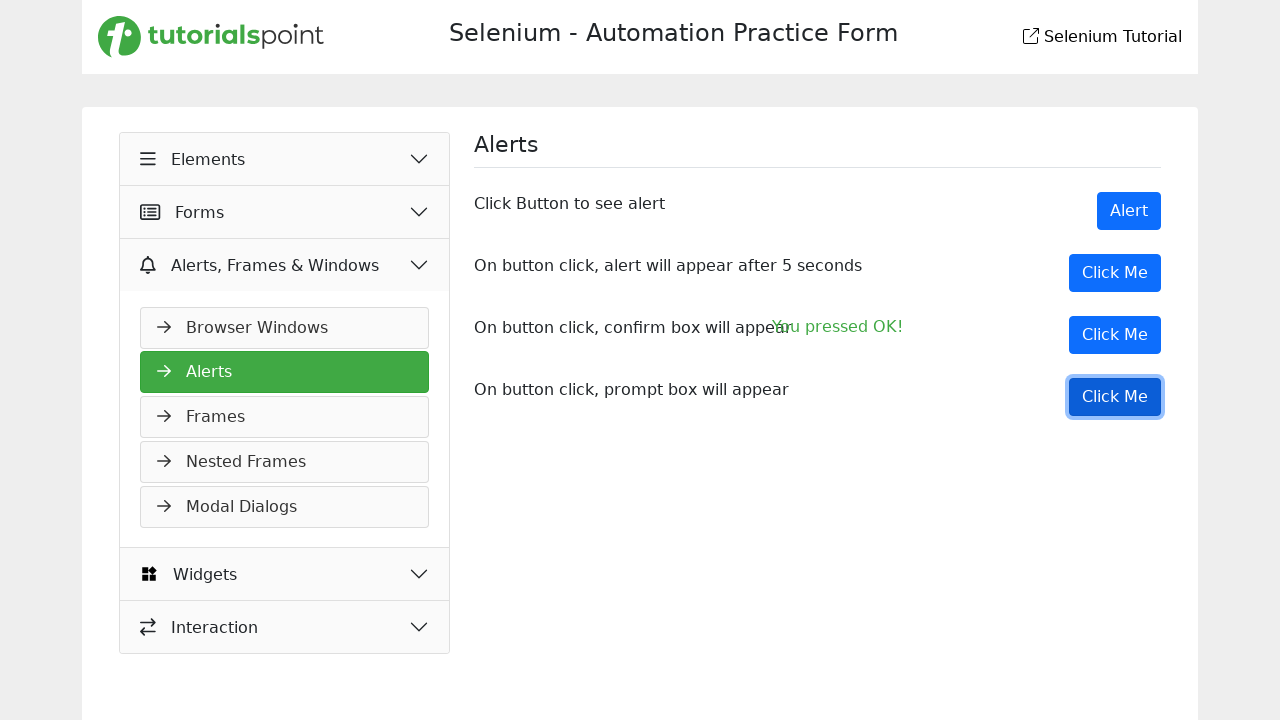